Tests that the todo count updates correctly as items are added

Starting URL: https://demo.playwright.dev/todomvc

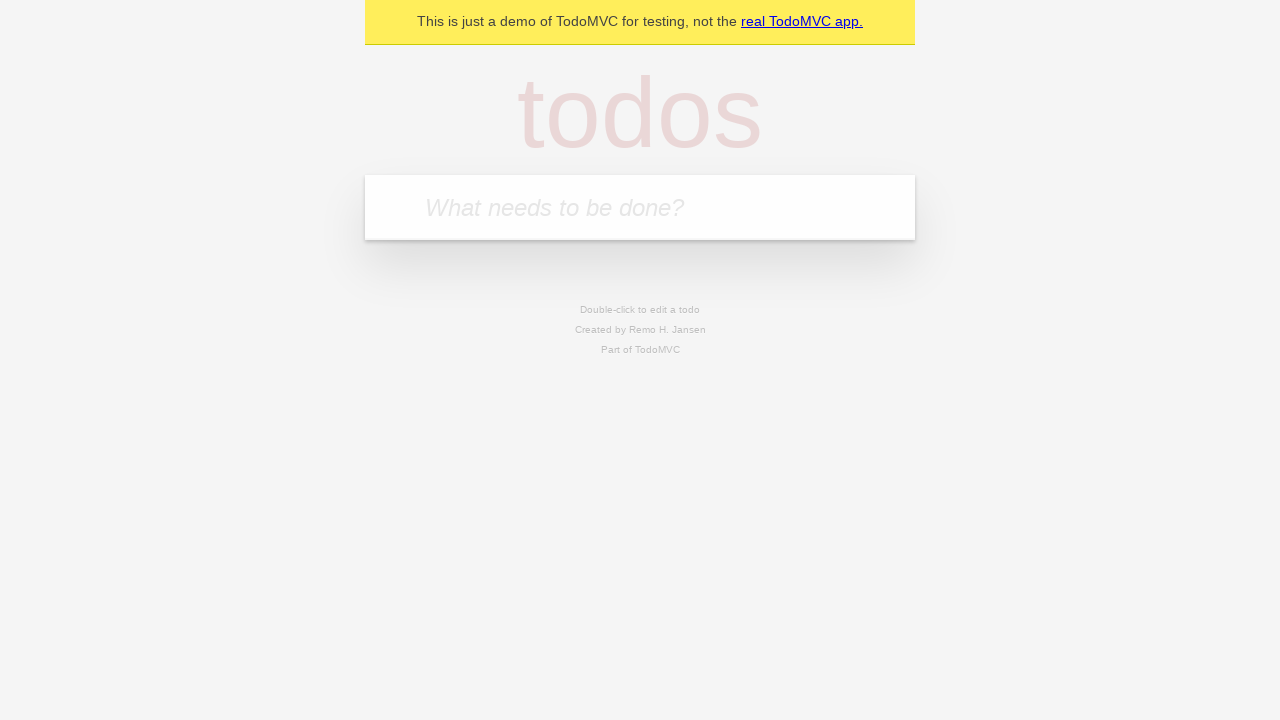

Filled todo input with 'buy some cheese' on internal:attr=[placeholder="What needs to be done?"i]
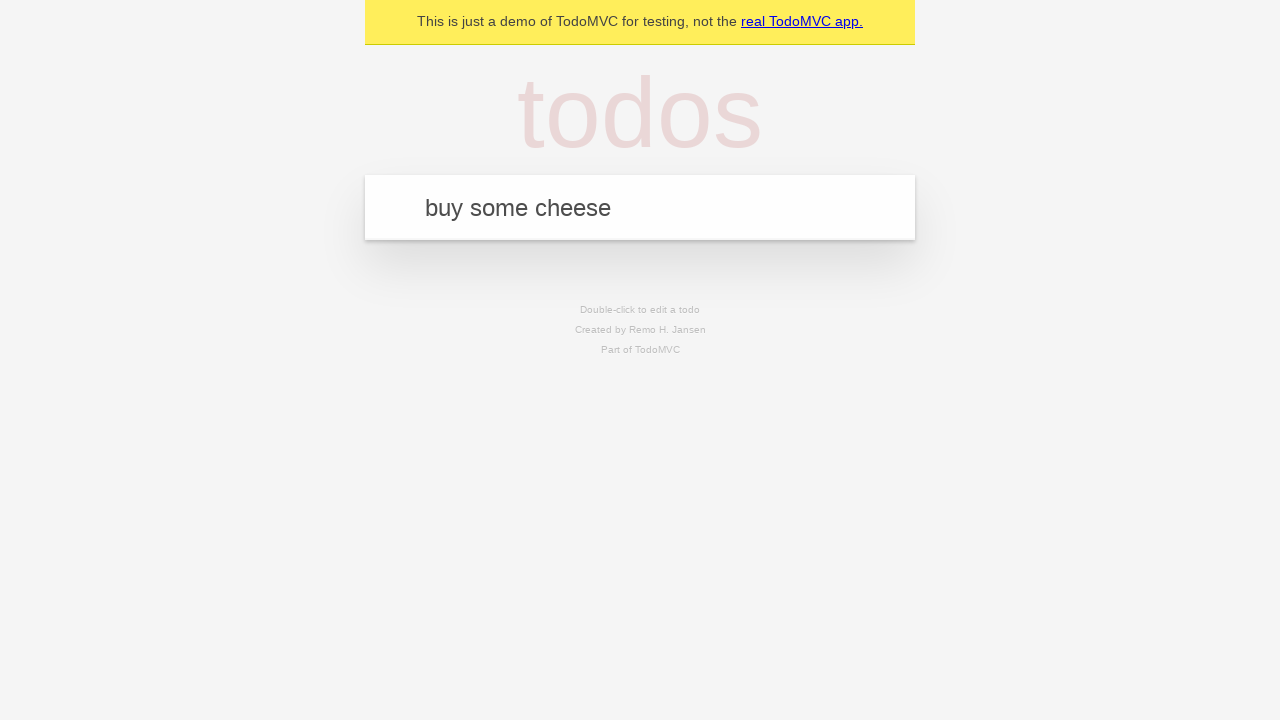

Pressed Enter to add first todo item on internal:attr=[placeholder="What needs to be done?"i]
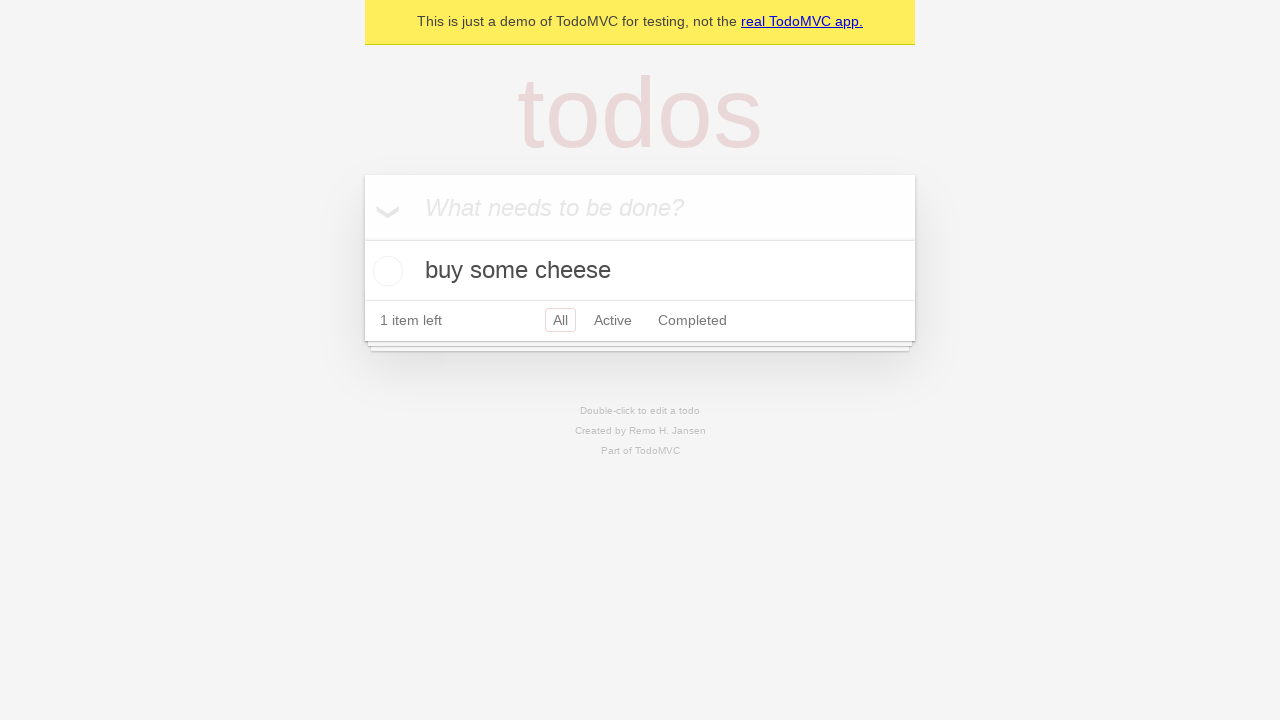

Todo count element appeared on page
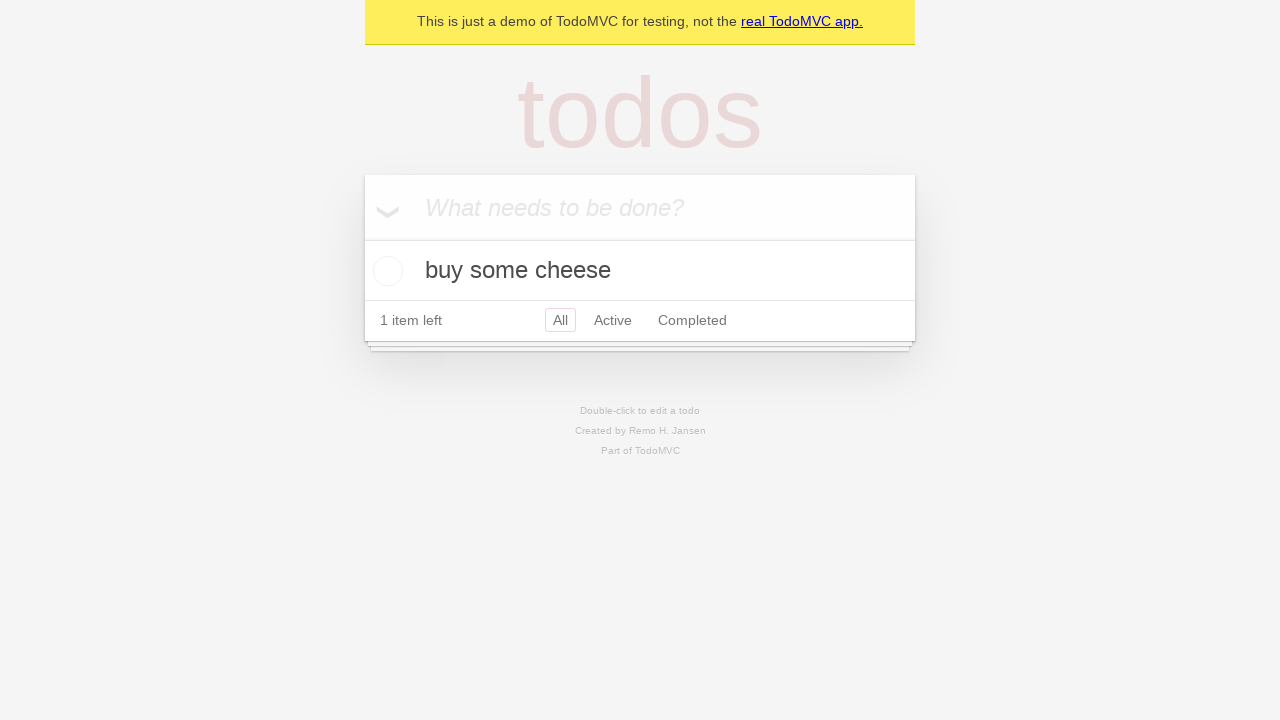

Filled todo input with 'feed the cat' on internal:attr=[placeholder="What needs to be done?"i]
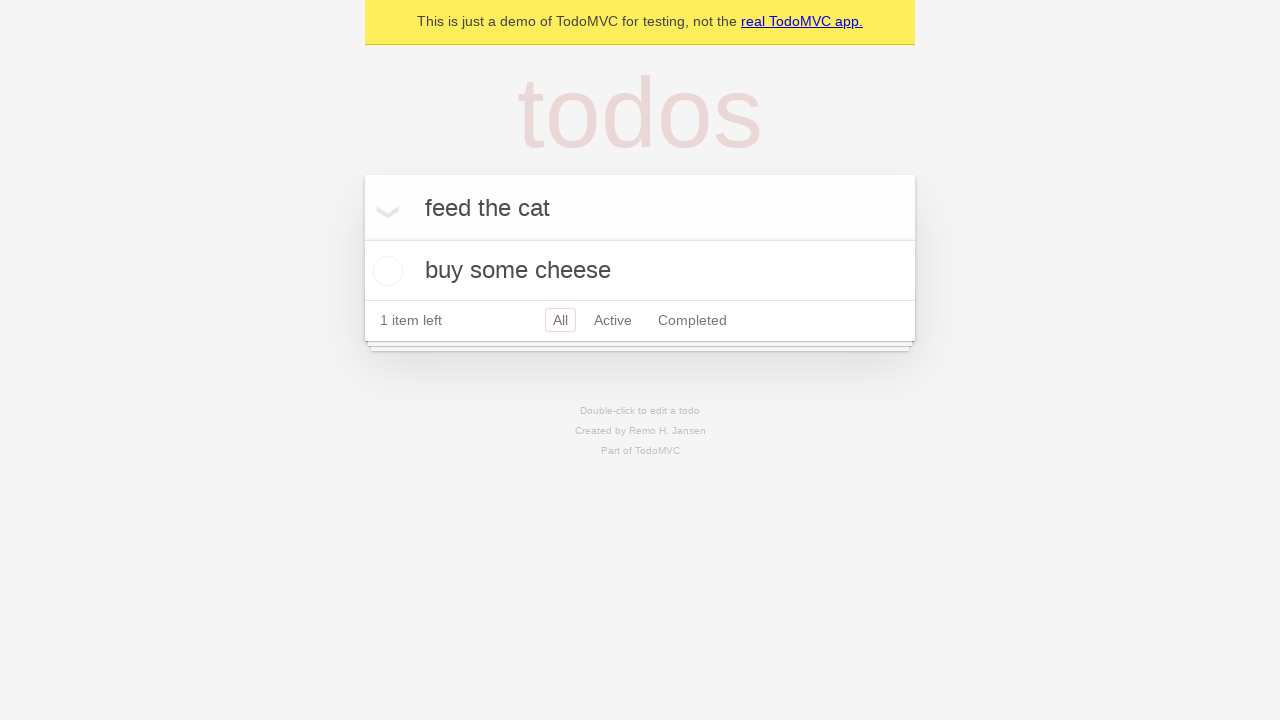

Pressed Enter to add second todo item on internal:attr=[placeholder="What needs to be done?"i]
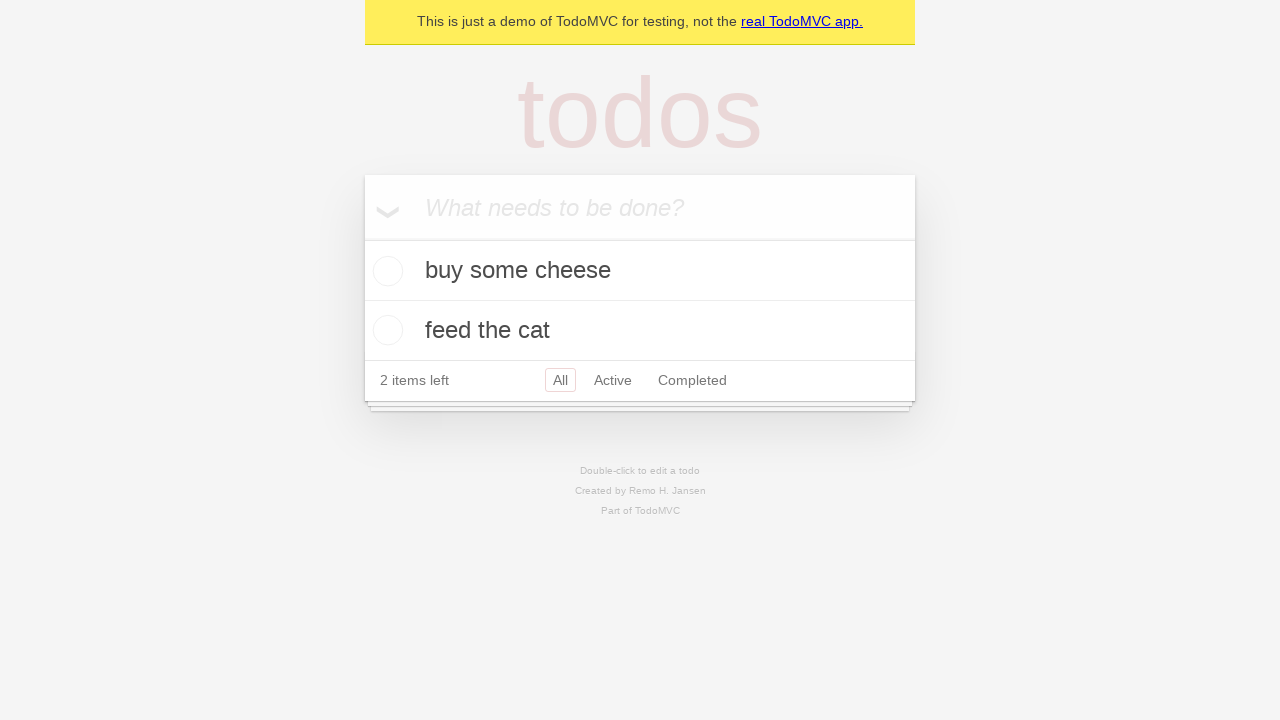

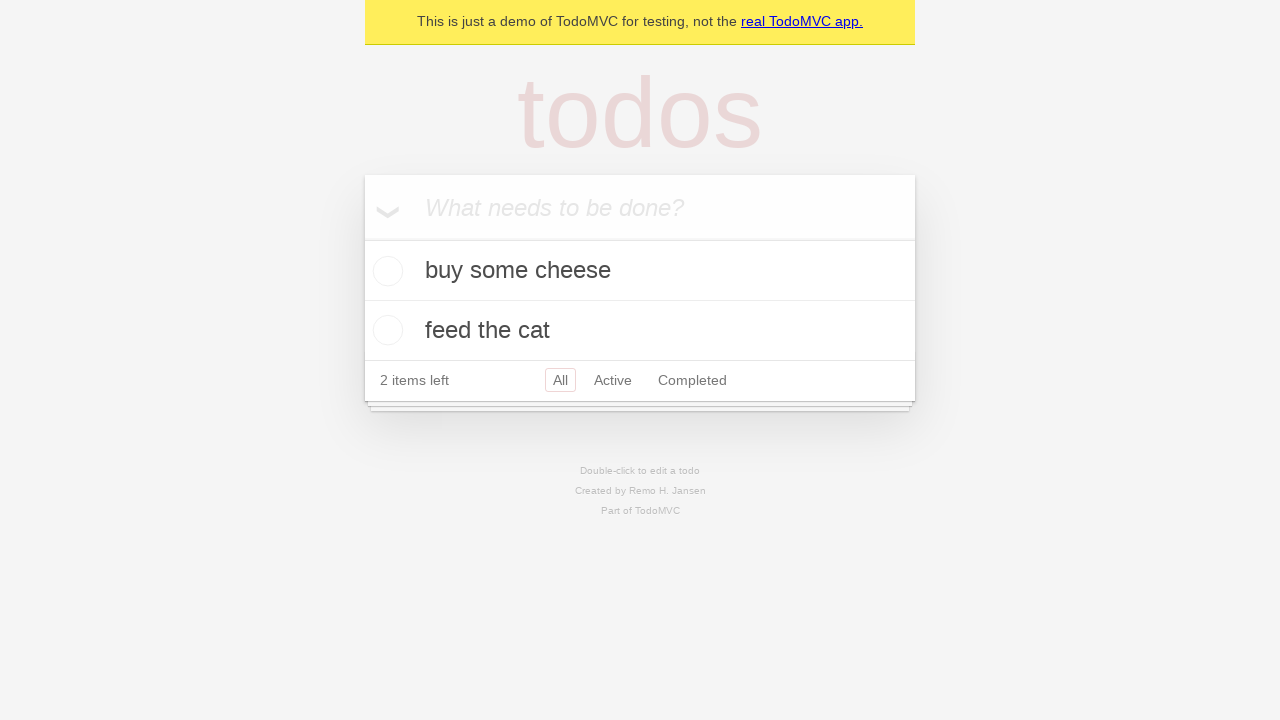